Tests the product search functionality by typing "ca" in the search box and verifying that the correct number of matching products are displayed.

Starting URL: https://rahulshettyacademy.com/seleniumPractise/#/

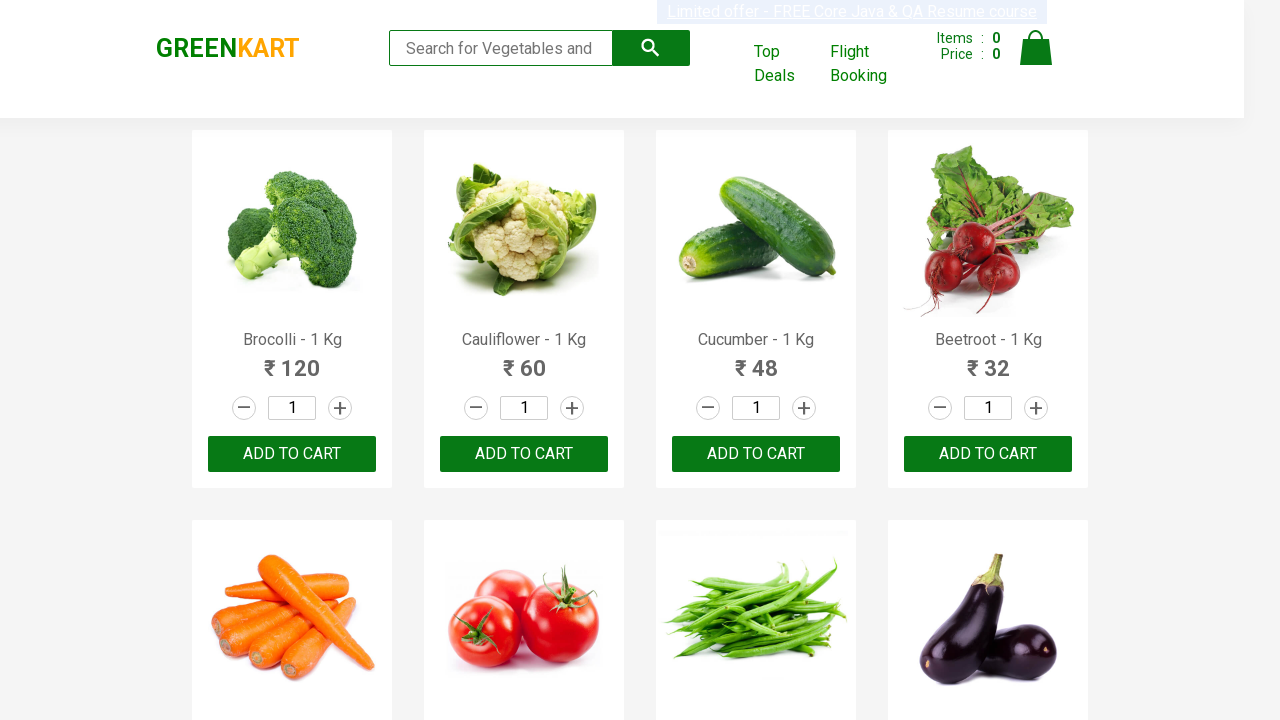

Typed 'ca' in the search box on .search-keyword
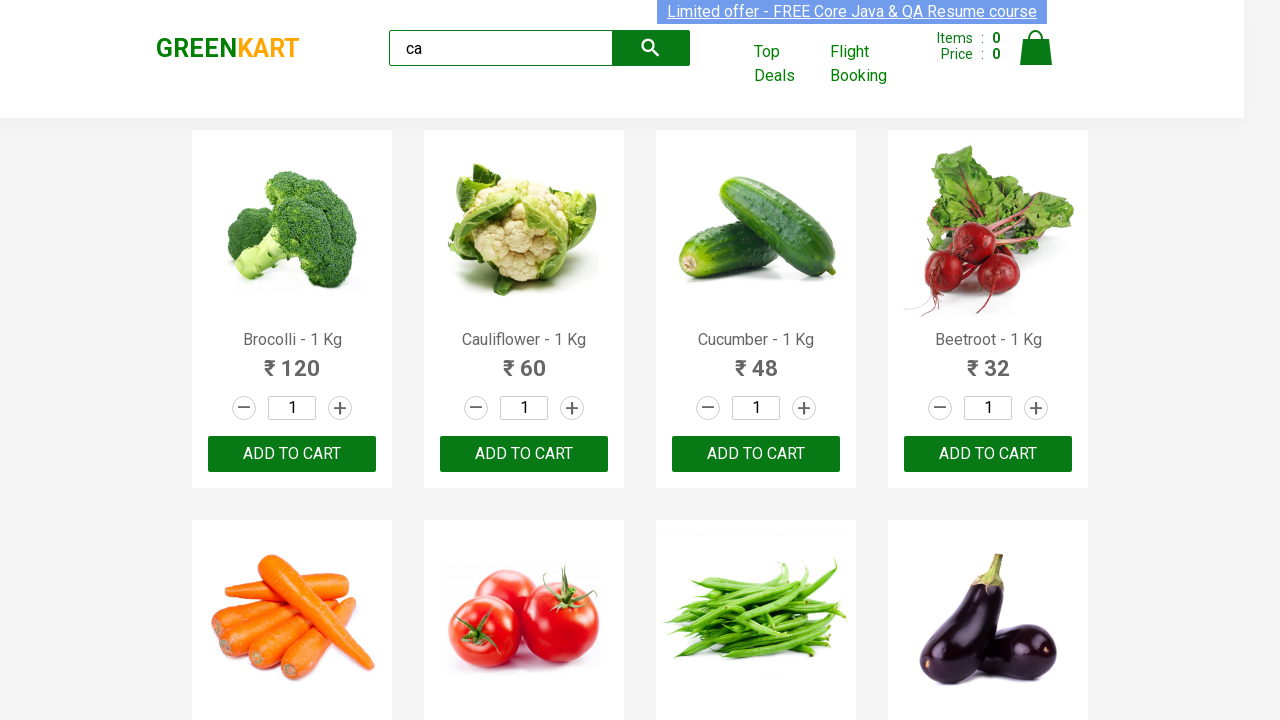

Waited 2 seconds for search results to filter
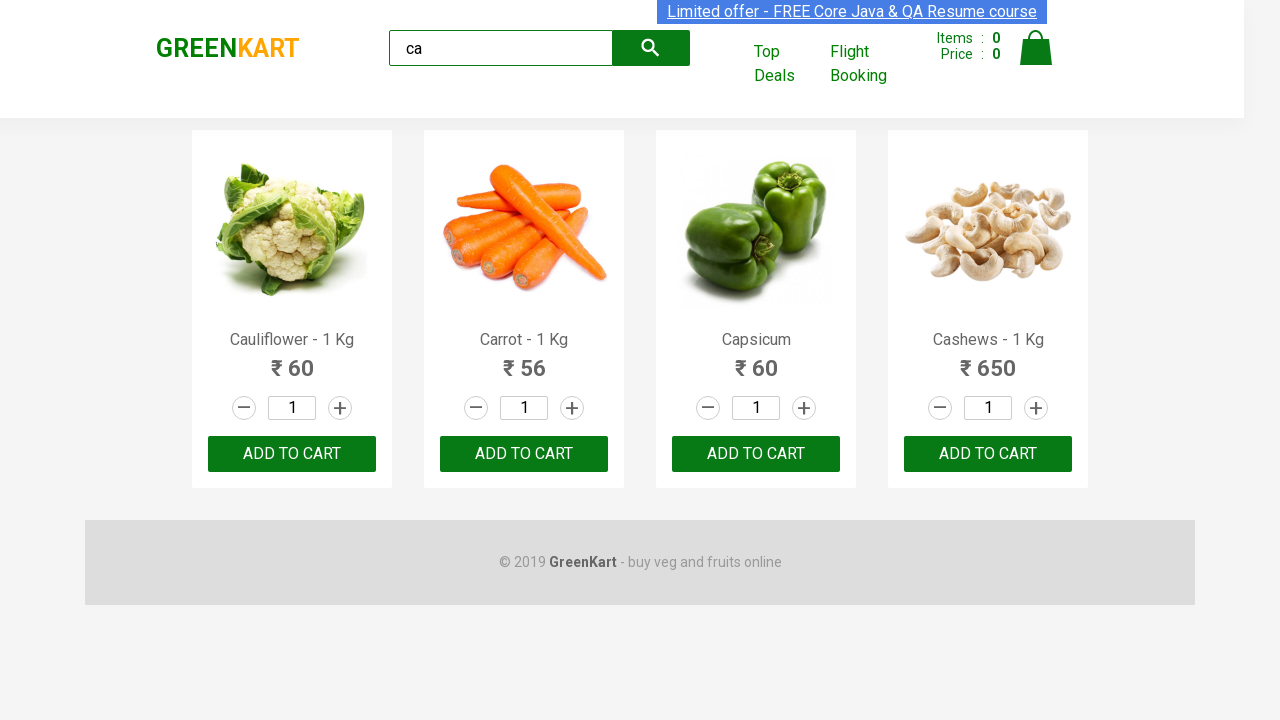

Verified that product elements are displayed
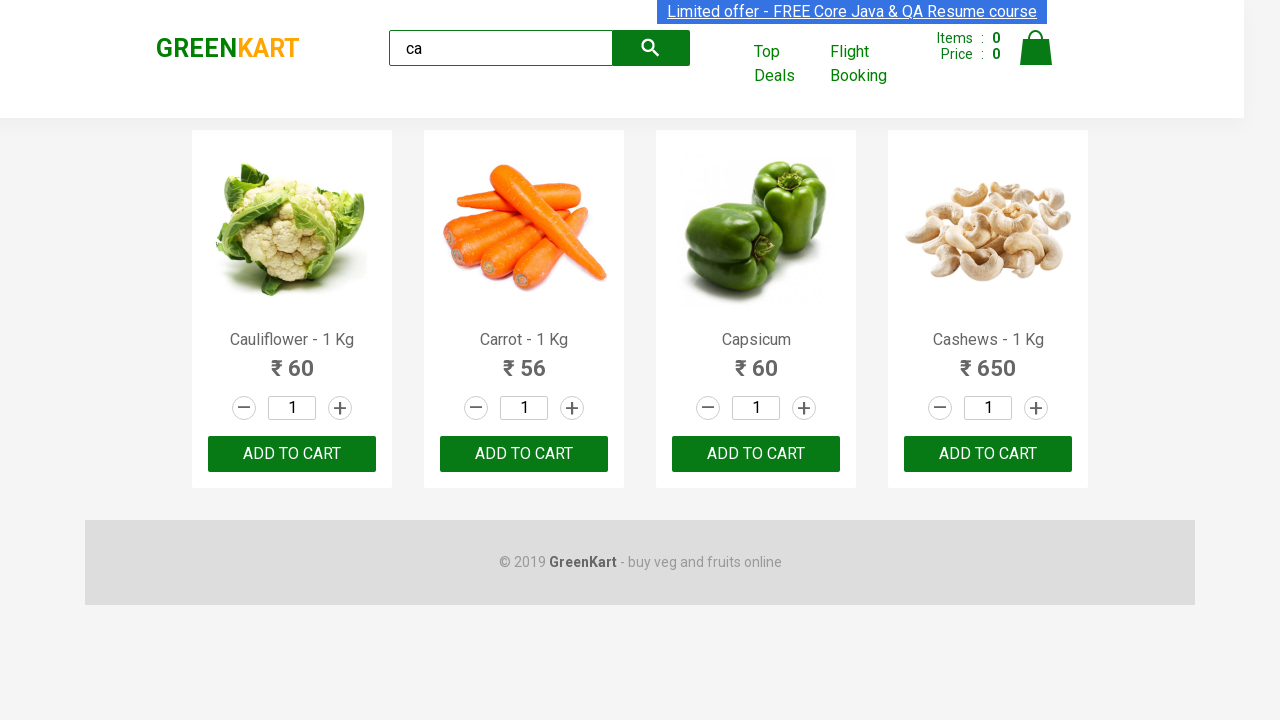

Verified that exactly 4 products matching 'ca' are displayed
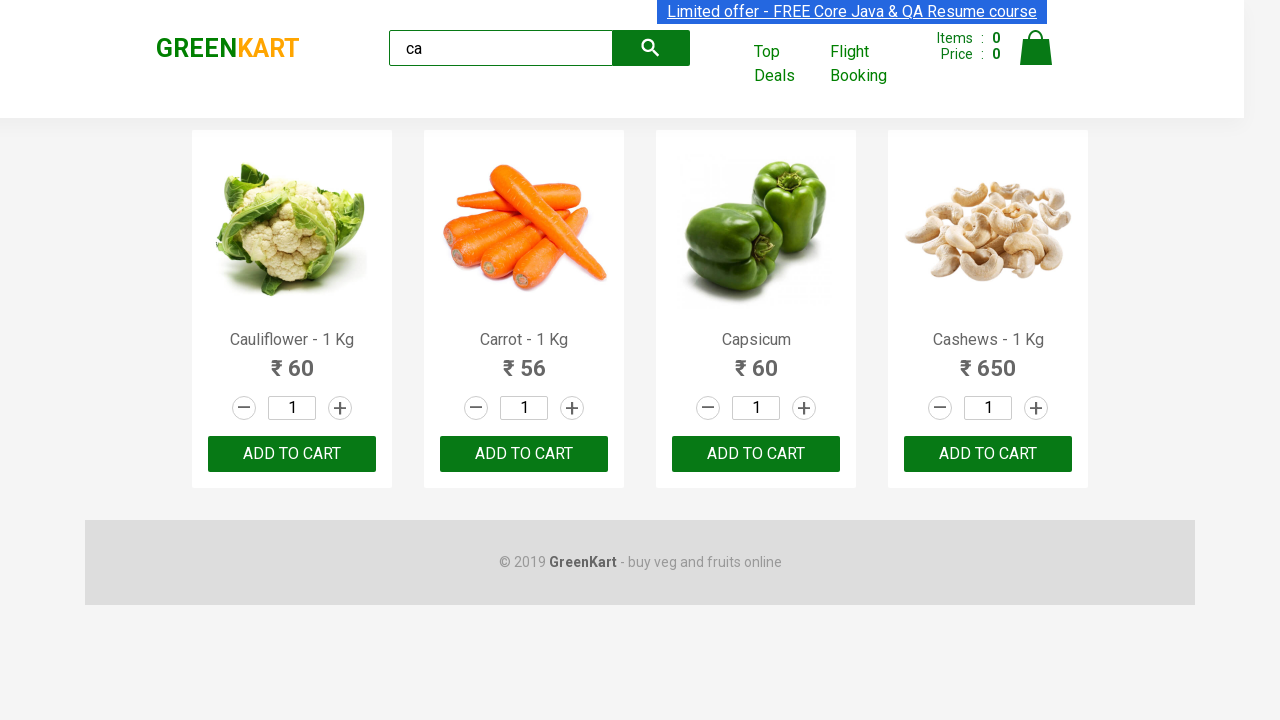

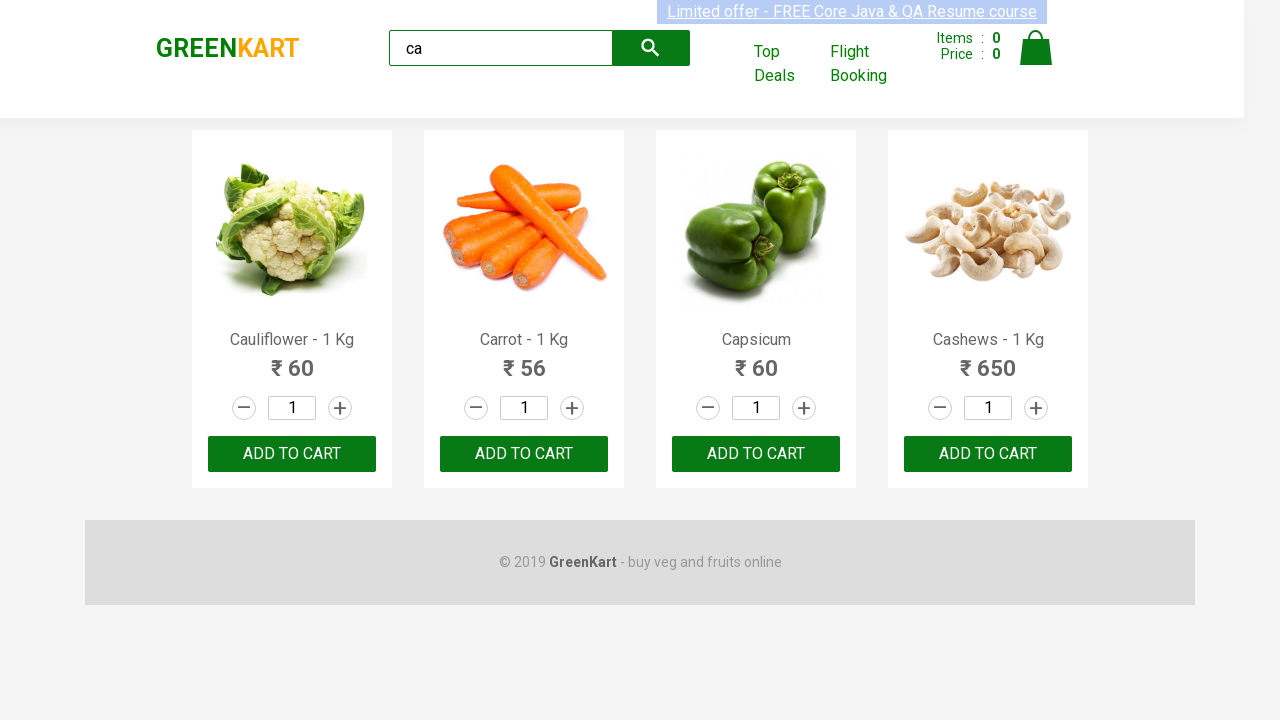